Navigates to the Tech With Tim website and verifies the page loads by checking the title

Starting URL: https://www.techwithtim.net/

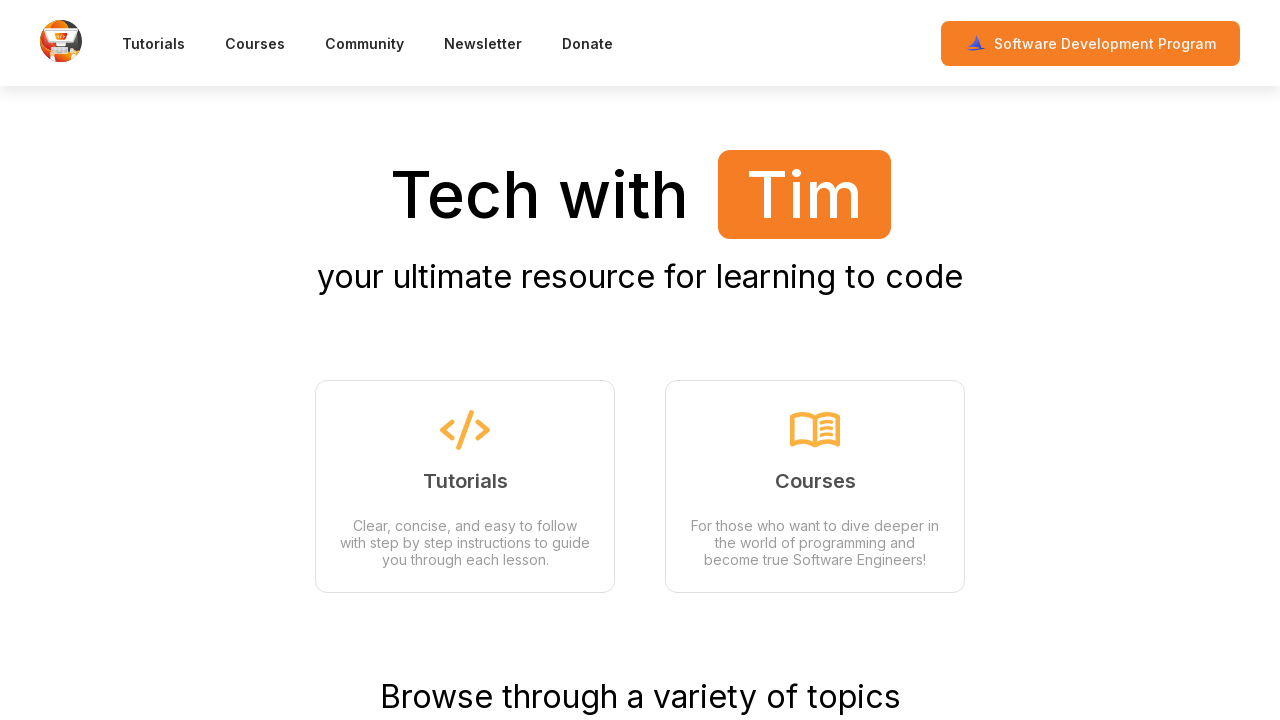

Waited for page to reach domcontentloaded state
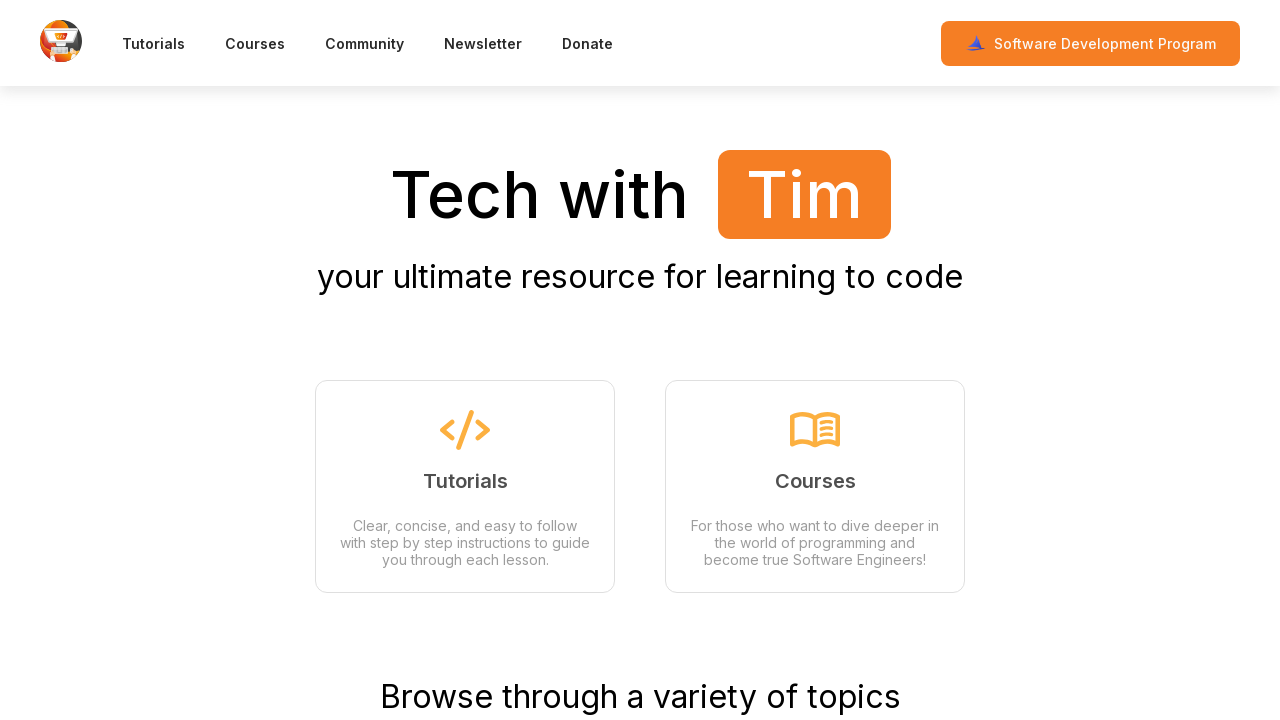

Retrieved page title: Tech with Tim | Your ultimate resource for learning to code
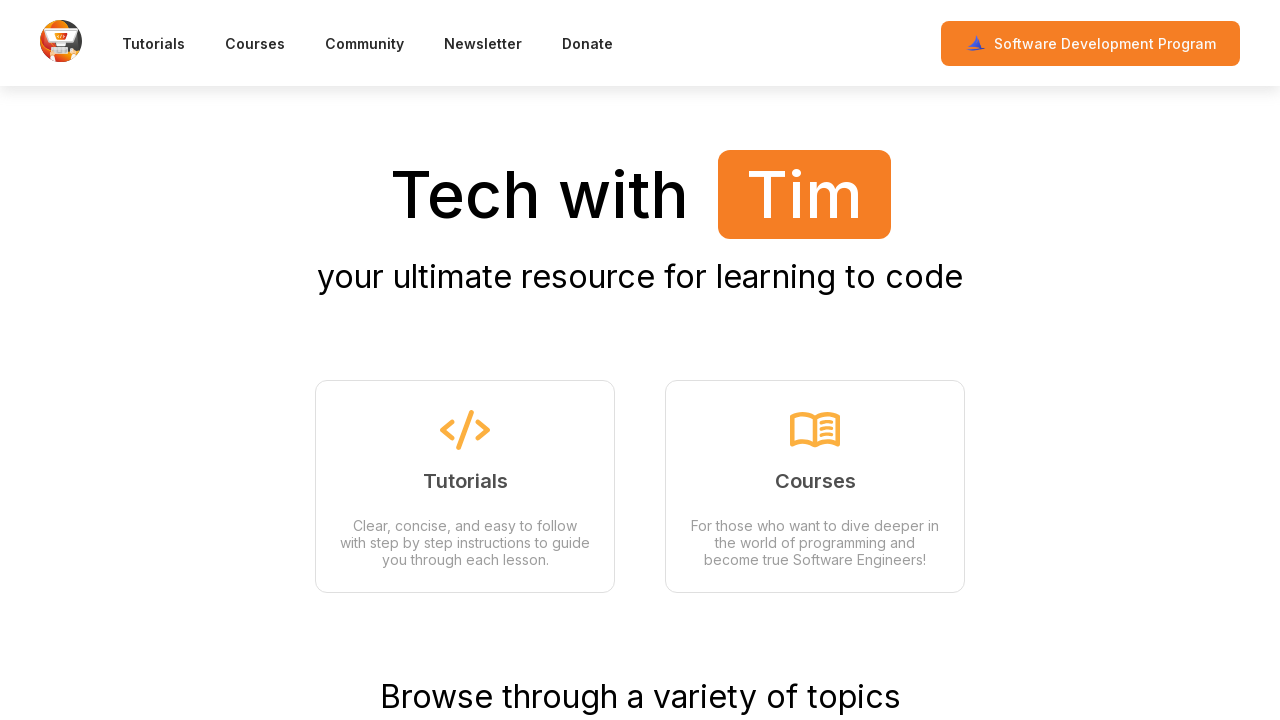

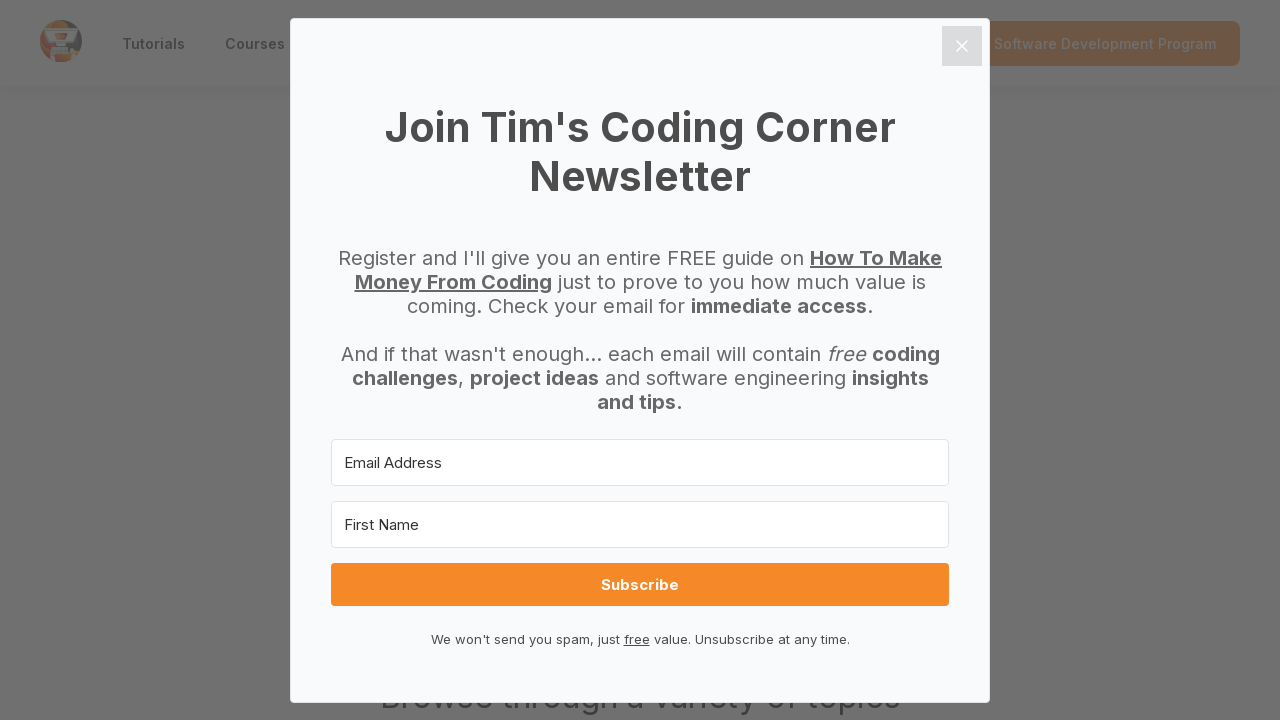